Tests browser navigation commands (back, forward, refresh) between a calculator page and mathsisfun.com, then performs a basic calculation by entering two values and clicking the calculate button.

Starting URL: https://testsheepnz.github.io/BasicCalculator.html

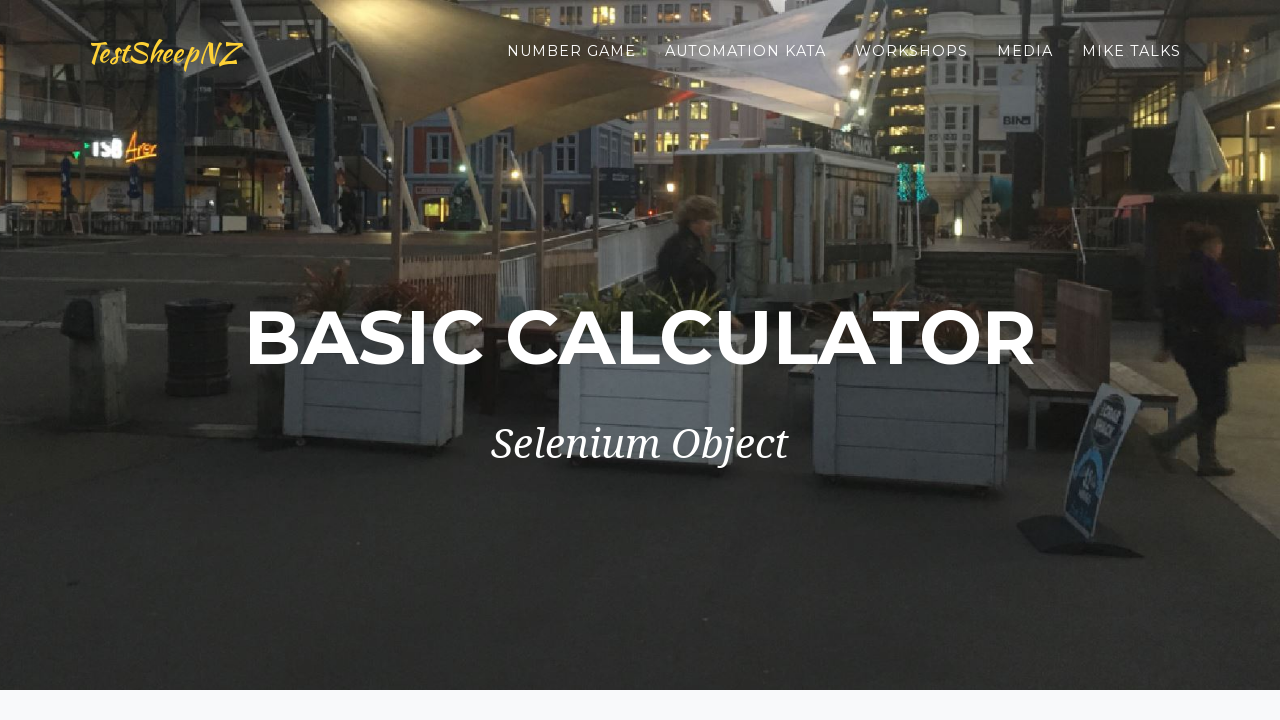

Navigated to mathsisfun.com
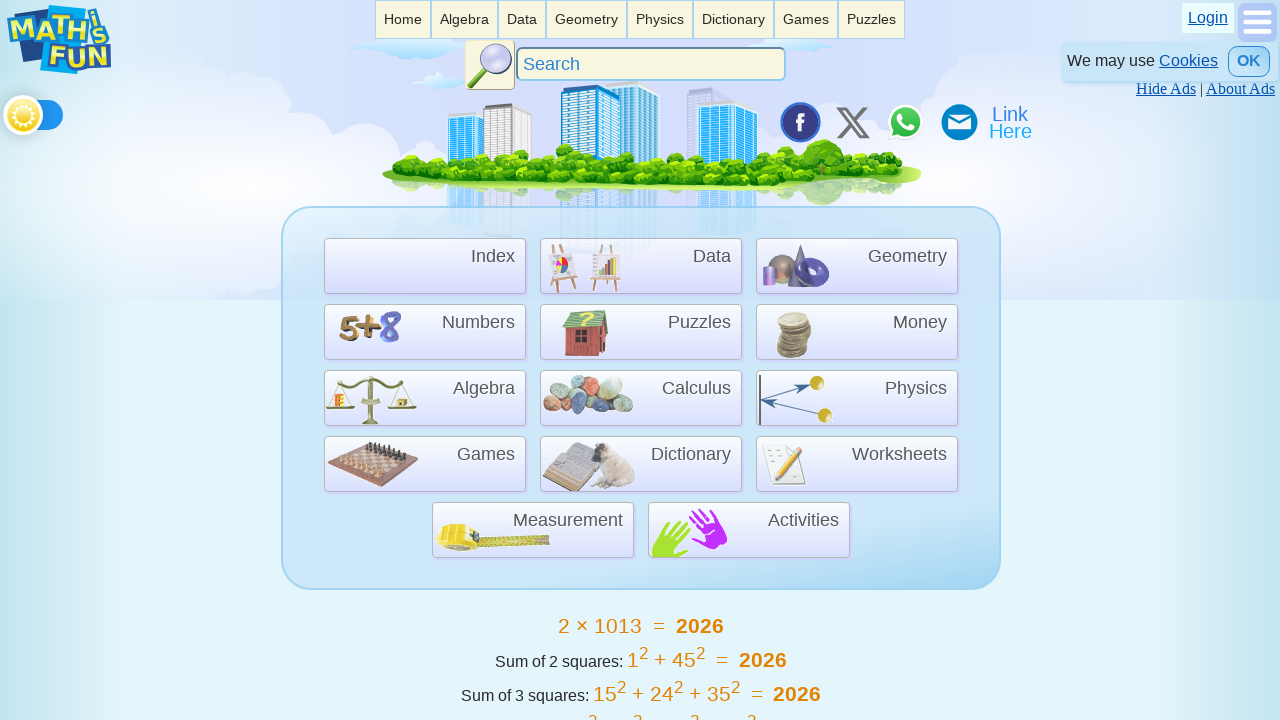

Navigated back to calculator page
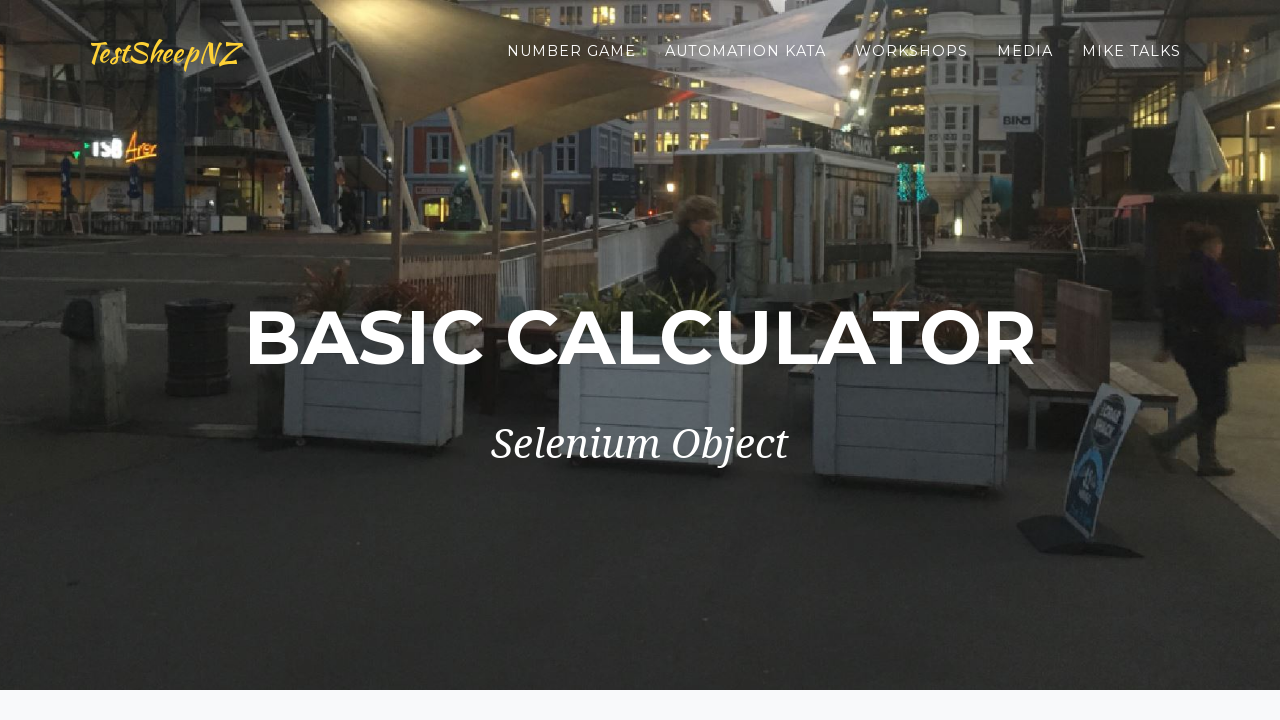

Calculator page loaded and first number field is visible
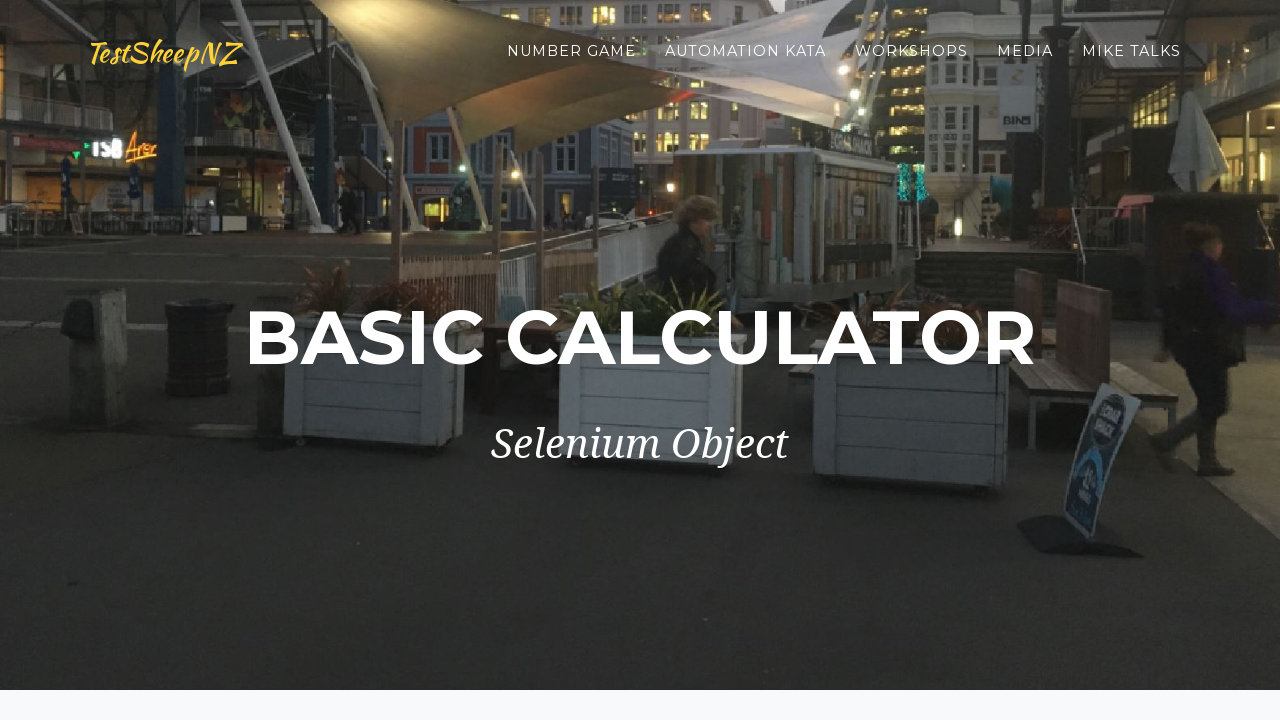

Navigated forward to mathsisfun.com
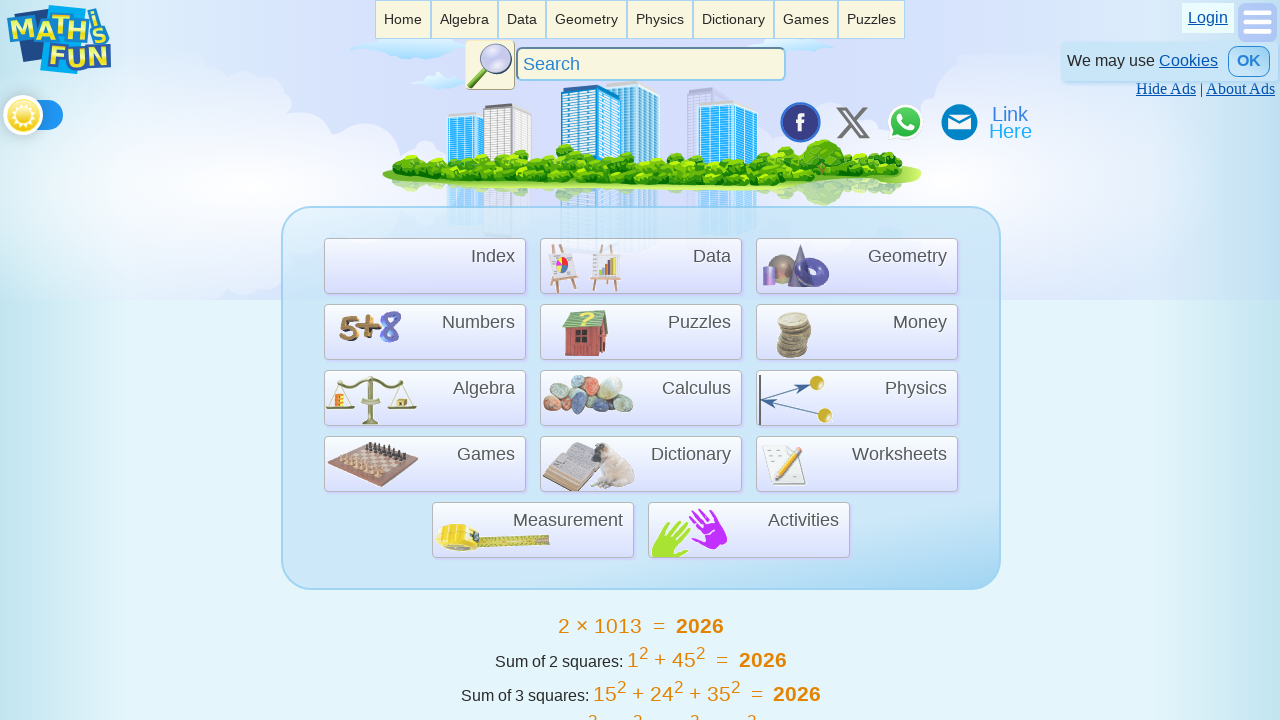

Mathsisfun page loaded (domcontentloaded)
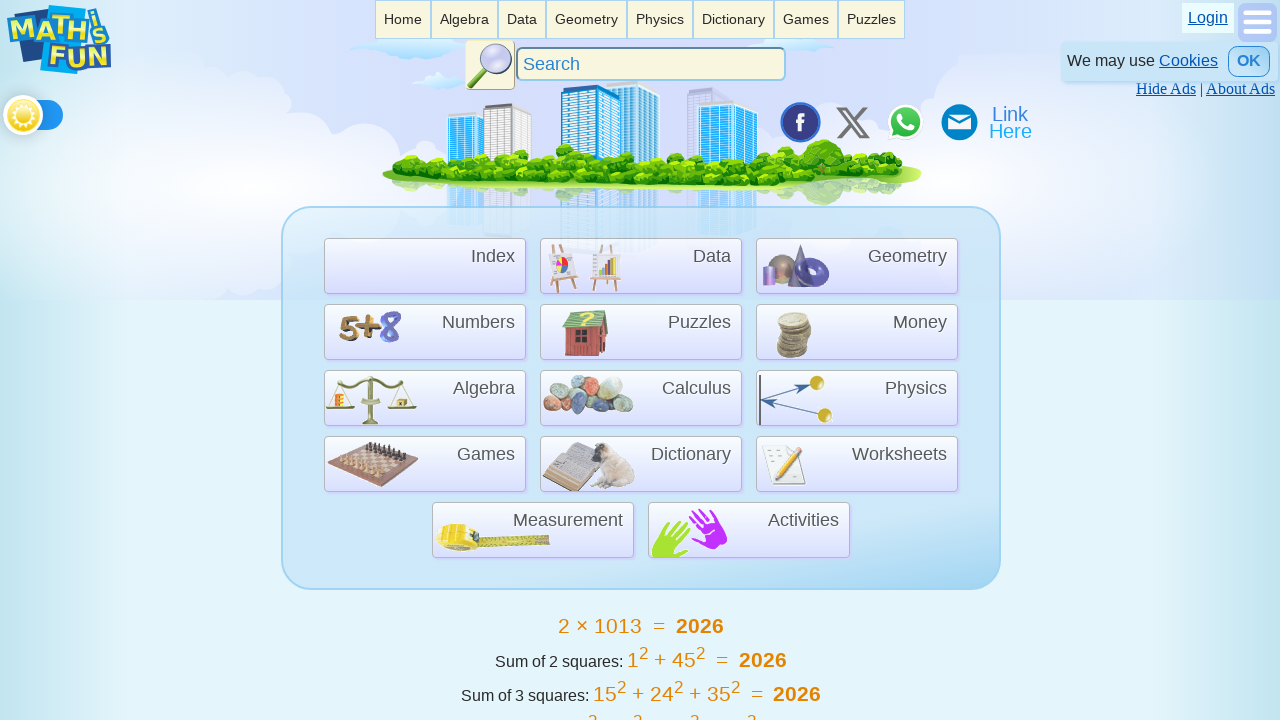

Refreshed mathsisfun page
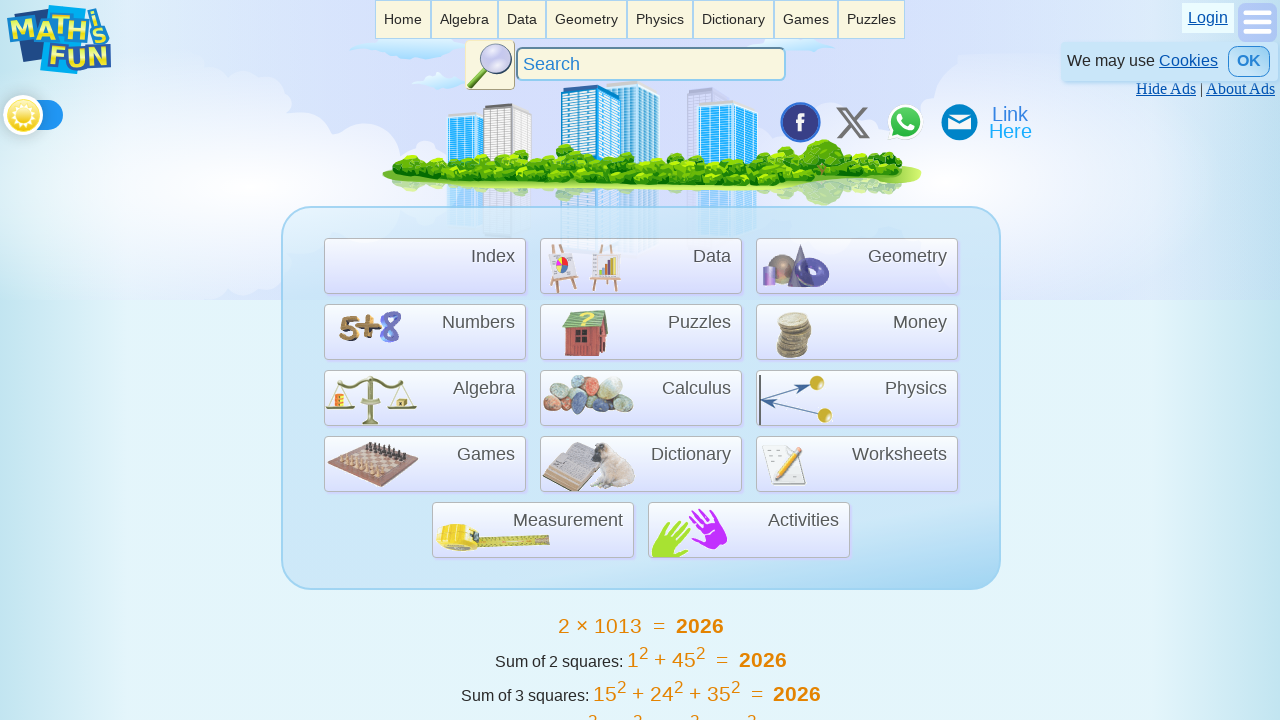

Navigated to calculator page
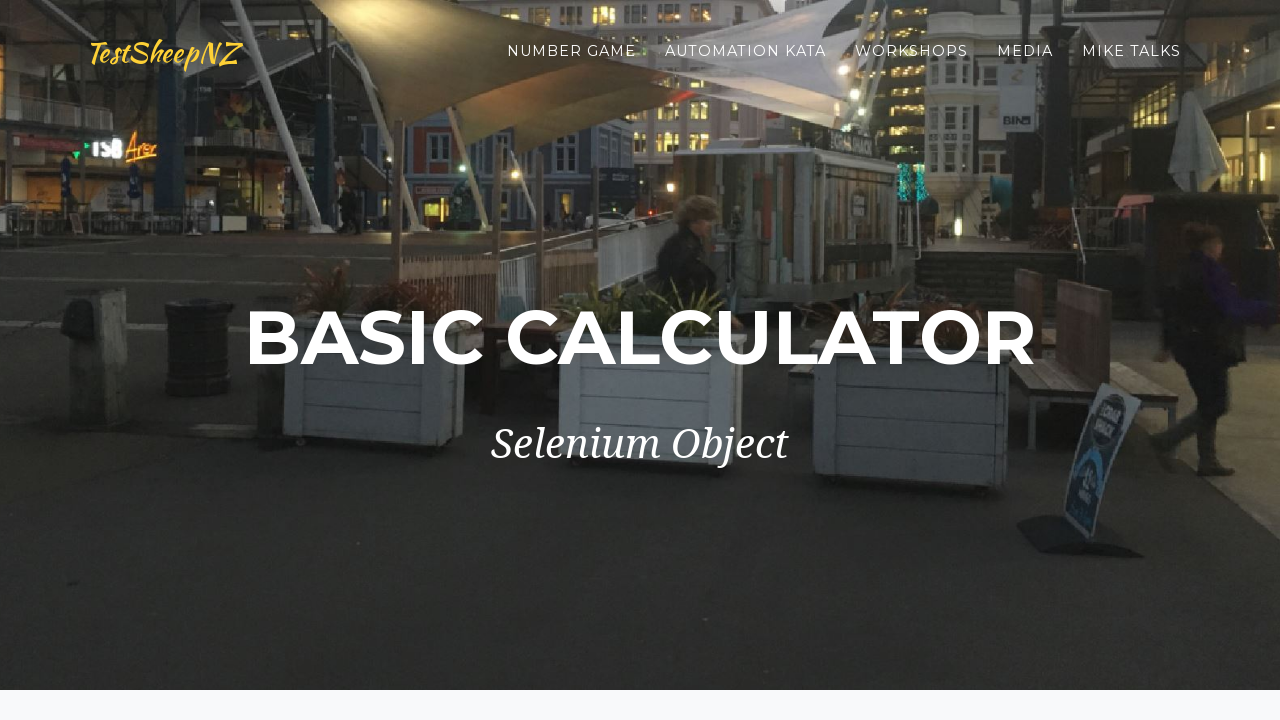

Calculator page loaded and first number field is visible
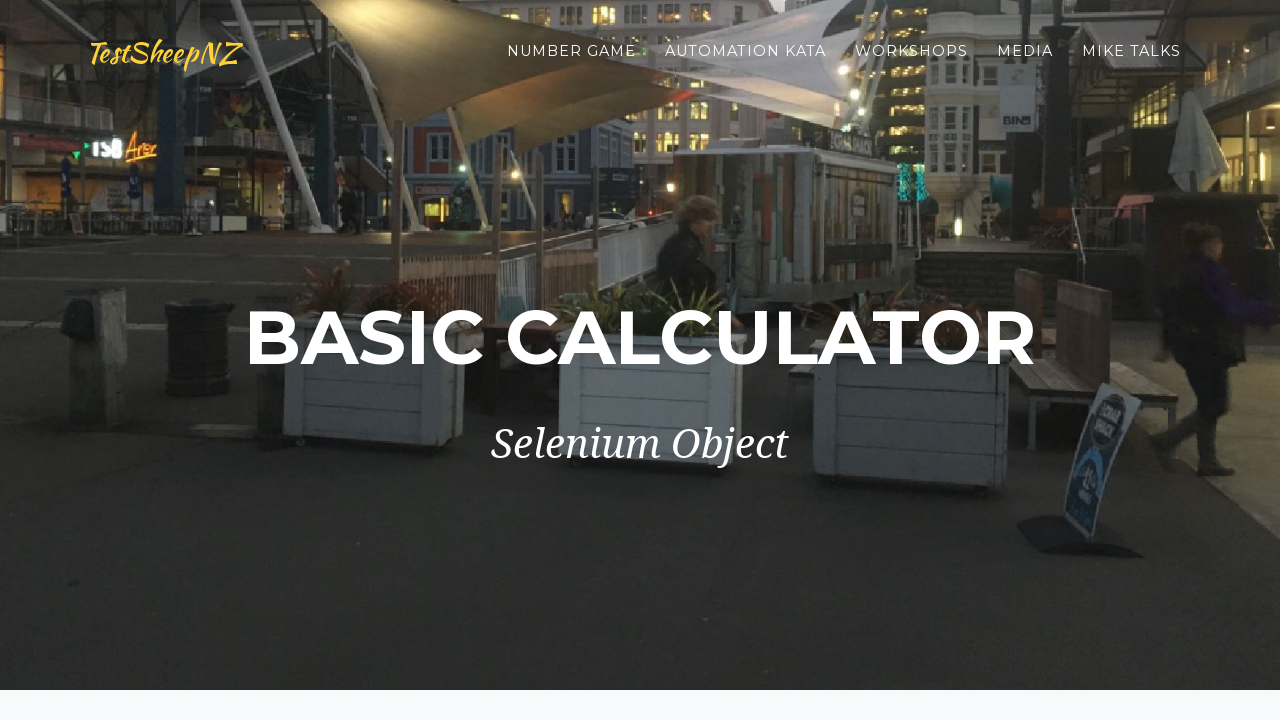

Entered first value '10' in first number field on #number1Field
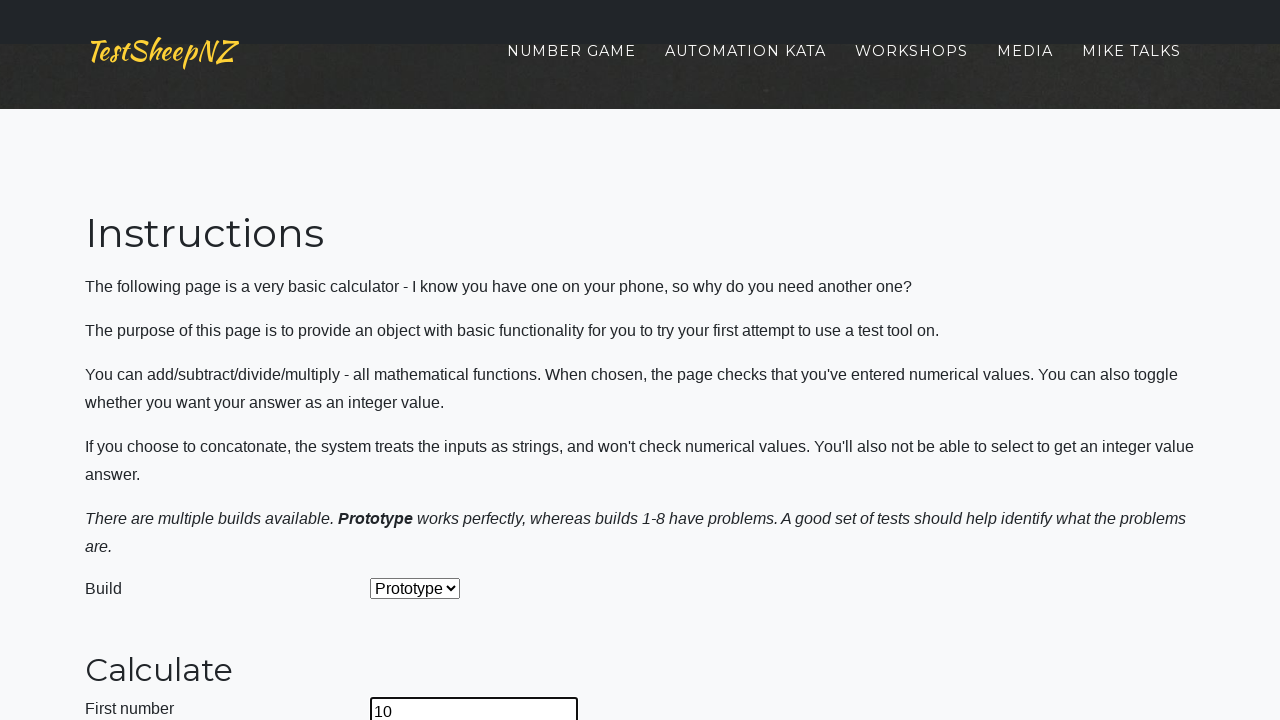

Entered second value '10' in second number field on #number2Field
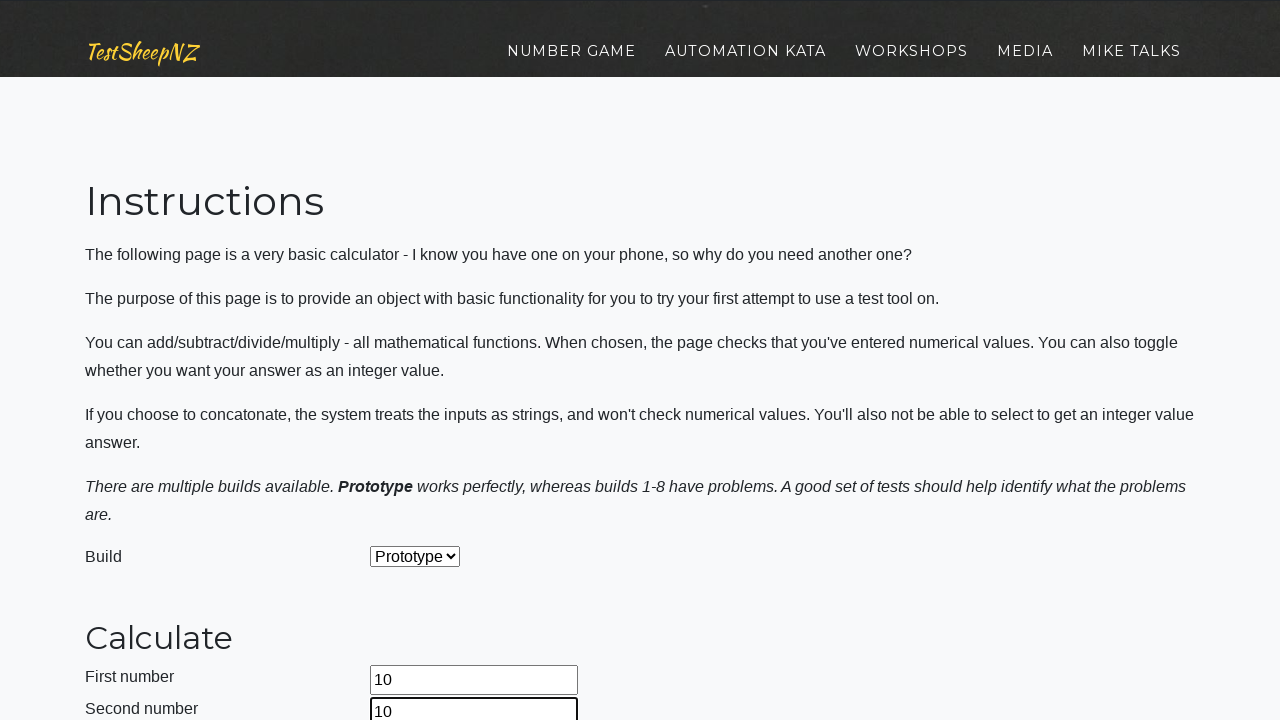

Clicked calculate button to perform calculation at (422, 361) on #calculateButton
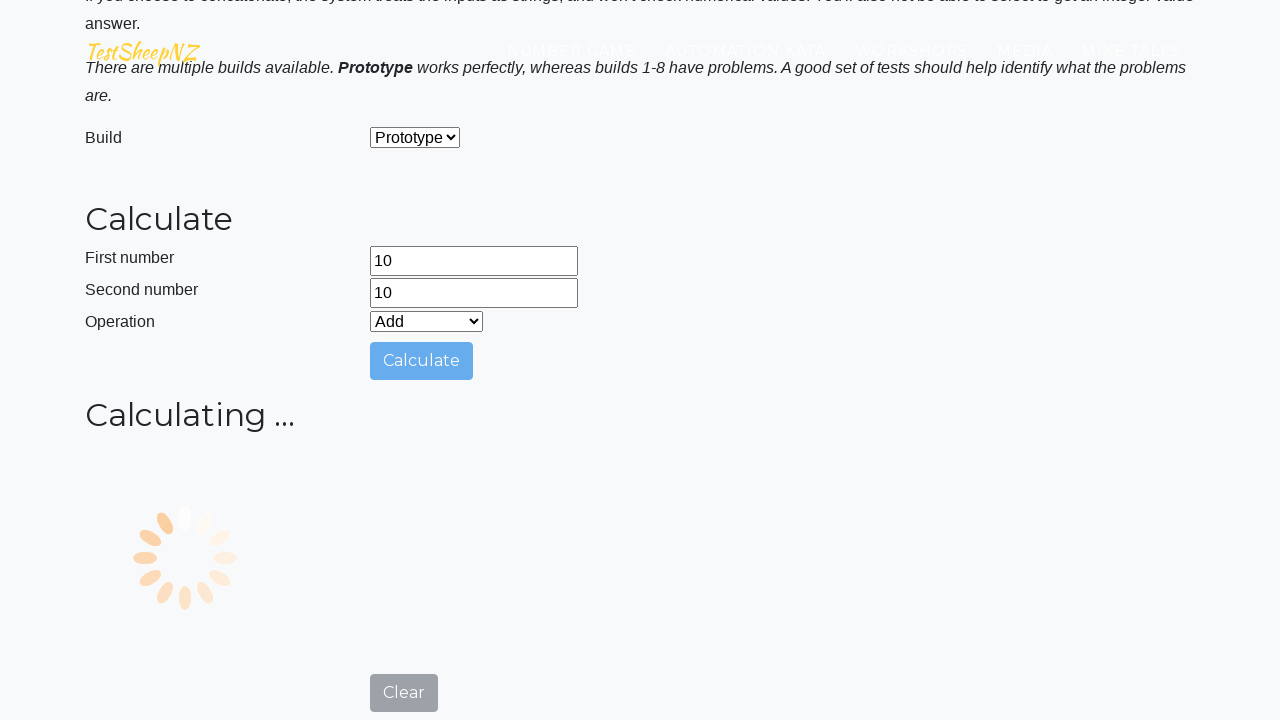

Cleared first number field on #number1Field
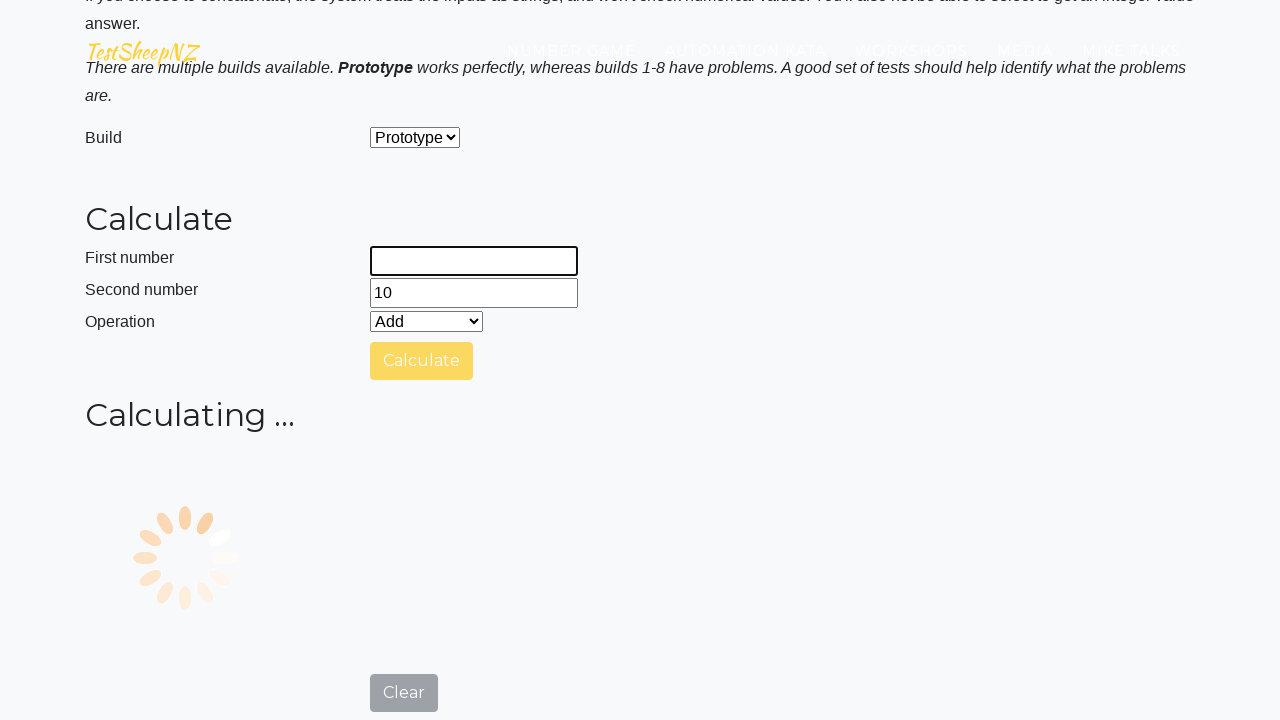

Cleared second number field on #number2Field
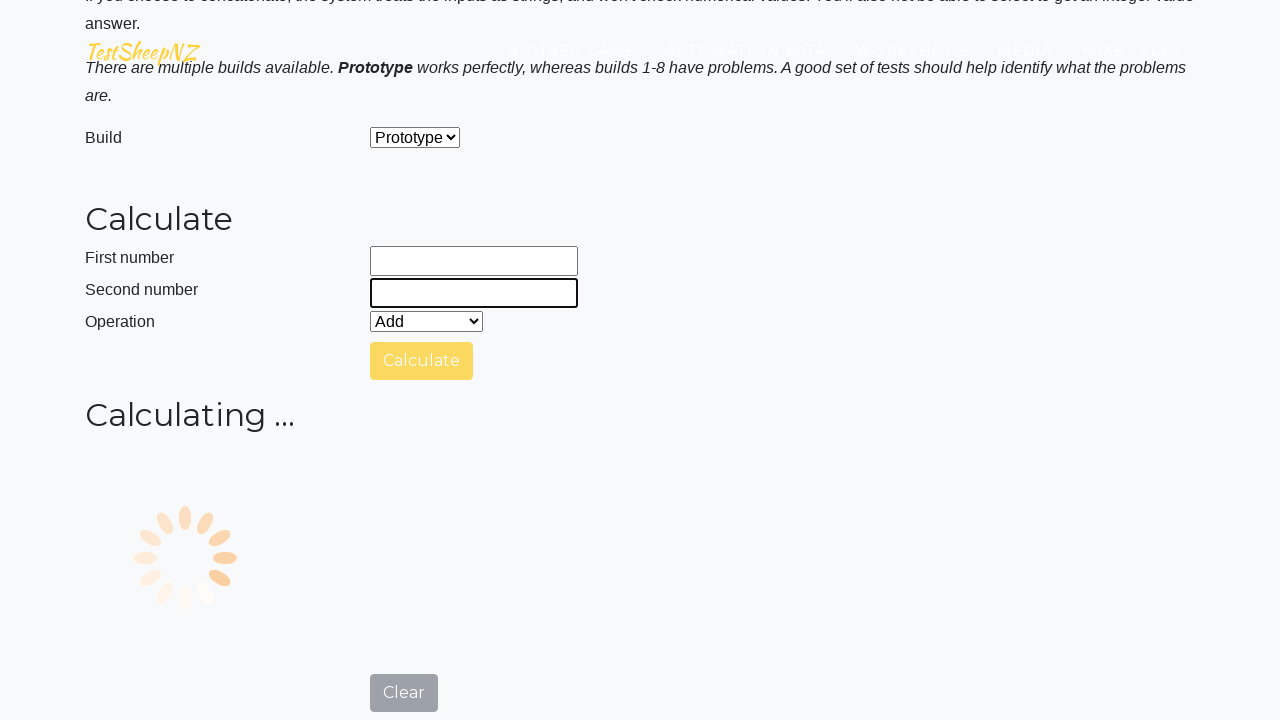

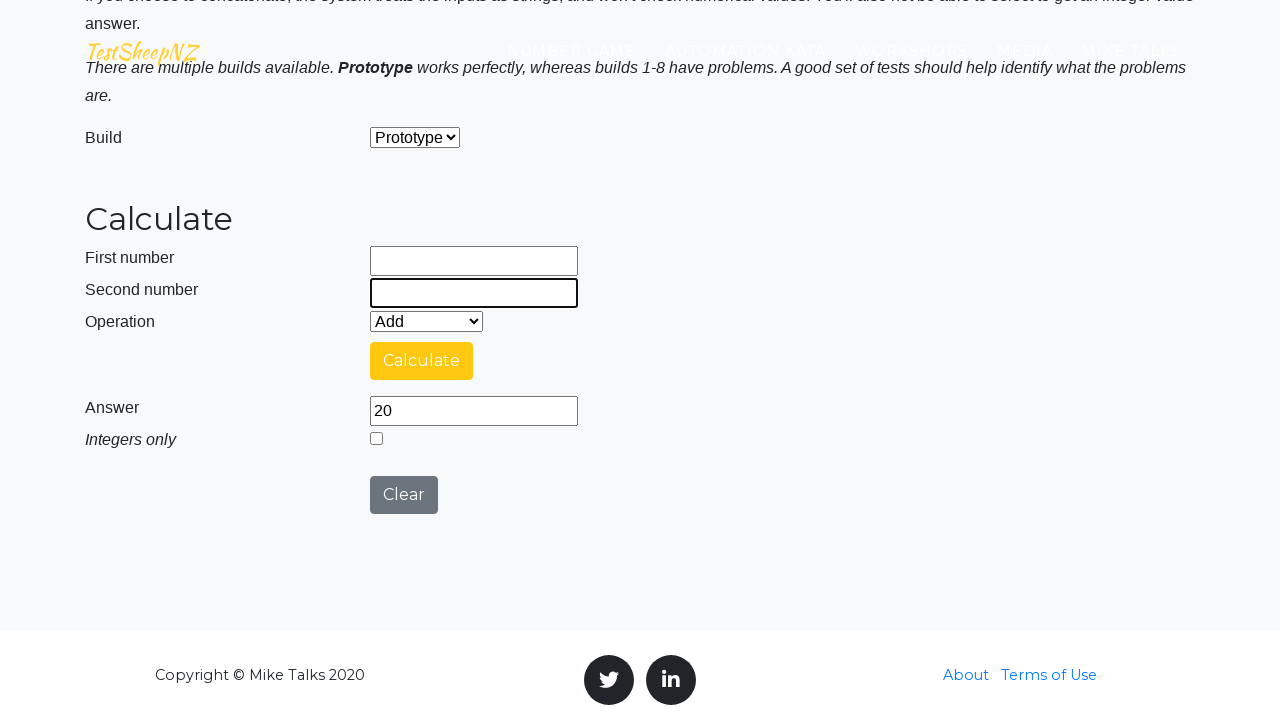